Tests handling of show/hide functionality for a text input field by hiding it, setting its value via JavaScript, and then showing it again

Starting URL: https://rahulshettyacademy.com/AutomationPractice/

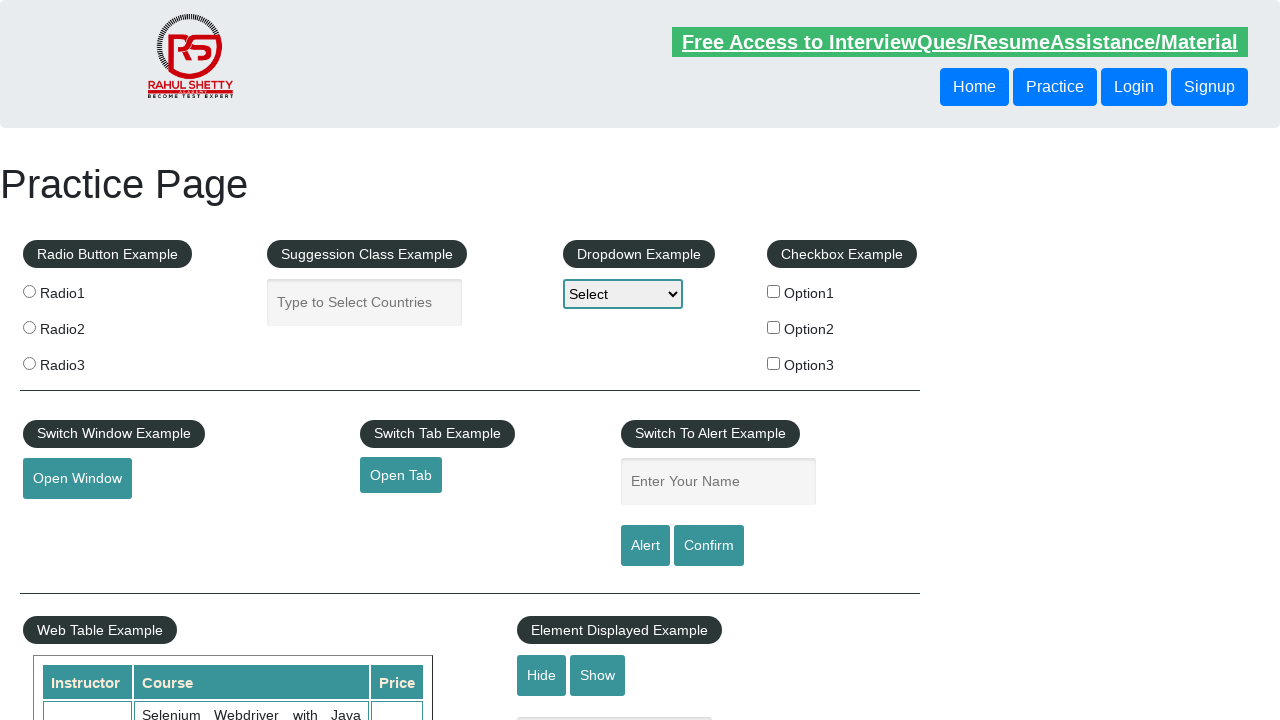

Clicked hide button to hide the text input field at (542, 675) on #hide-textbox
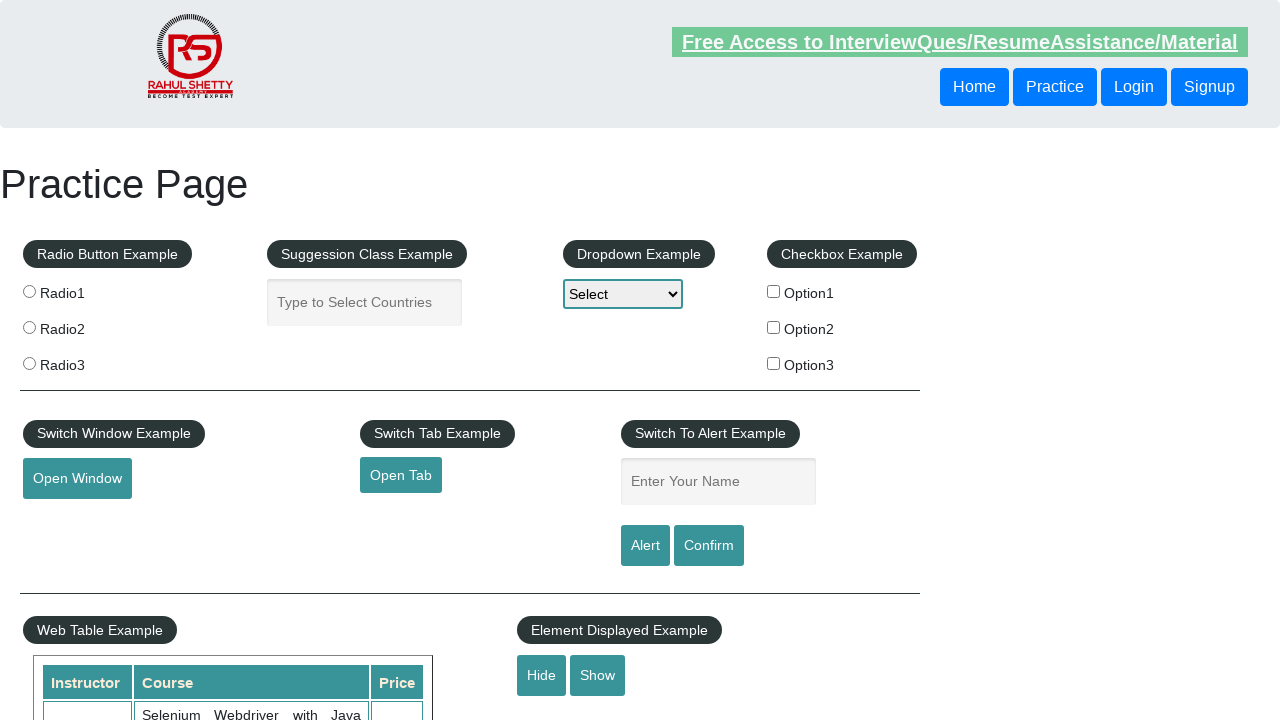

Scrolled hide button into view
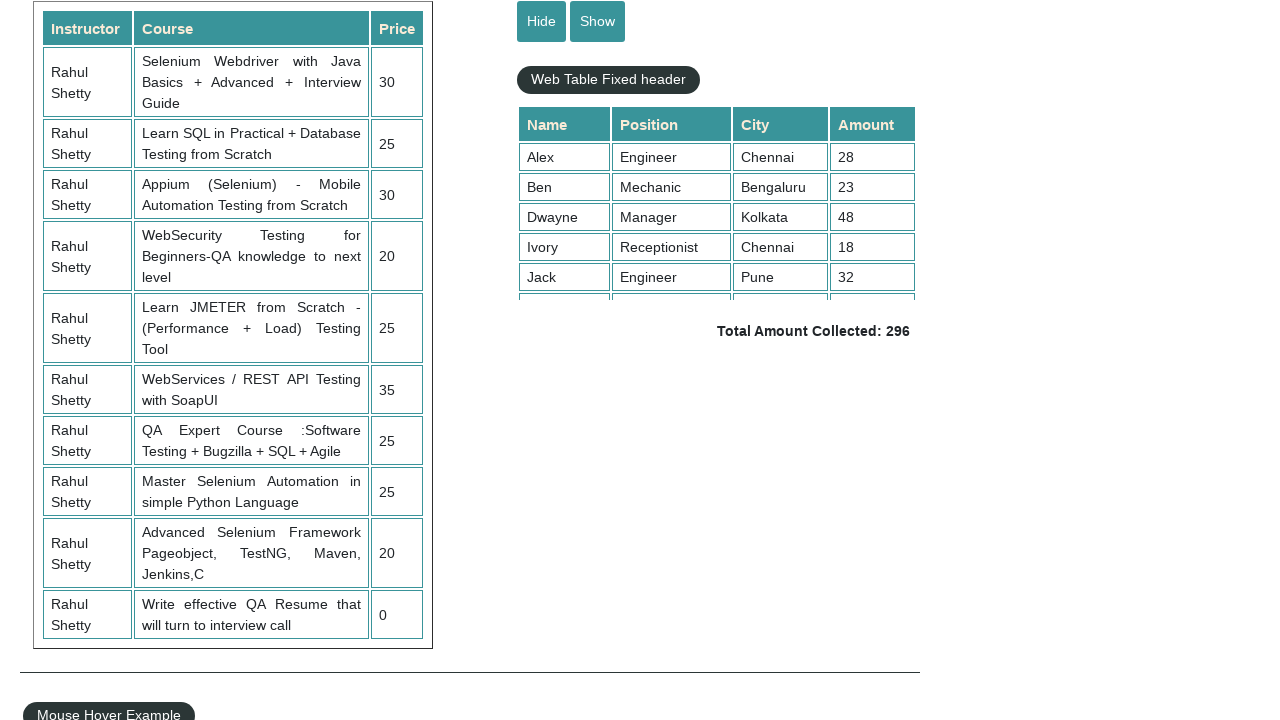

Set value of hidden text input to 'akash' using JavaScript
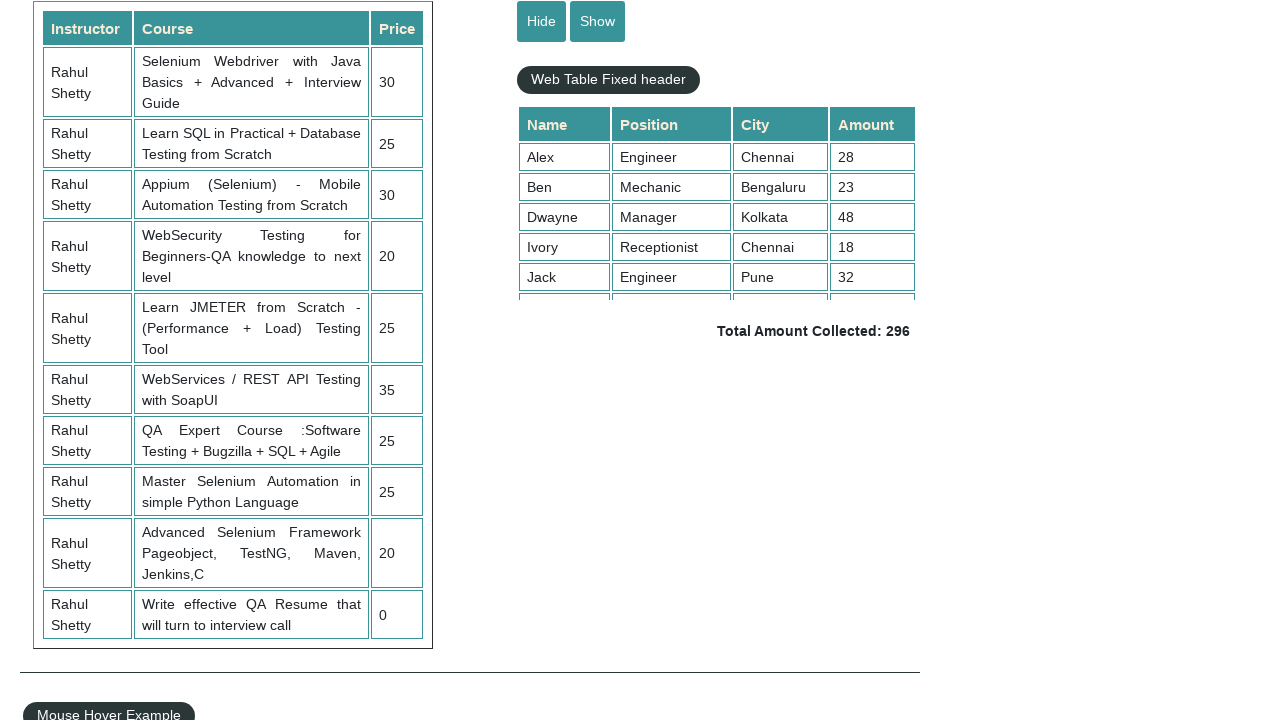

Clicked show button to display the text input field again at (598, 21) on #show-textbox
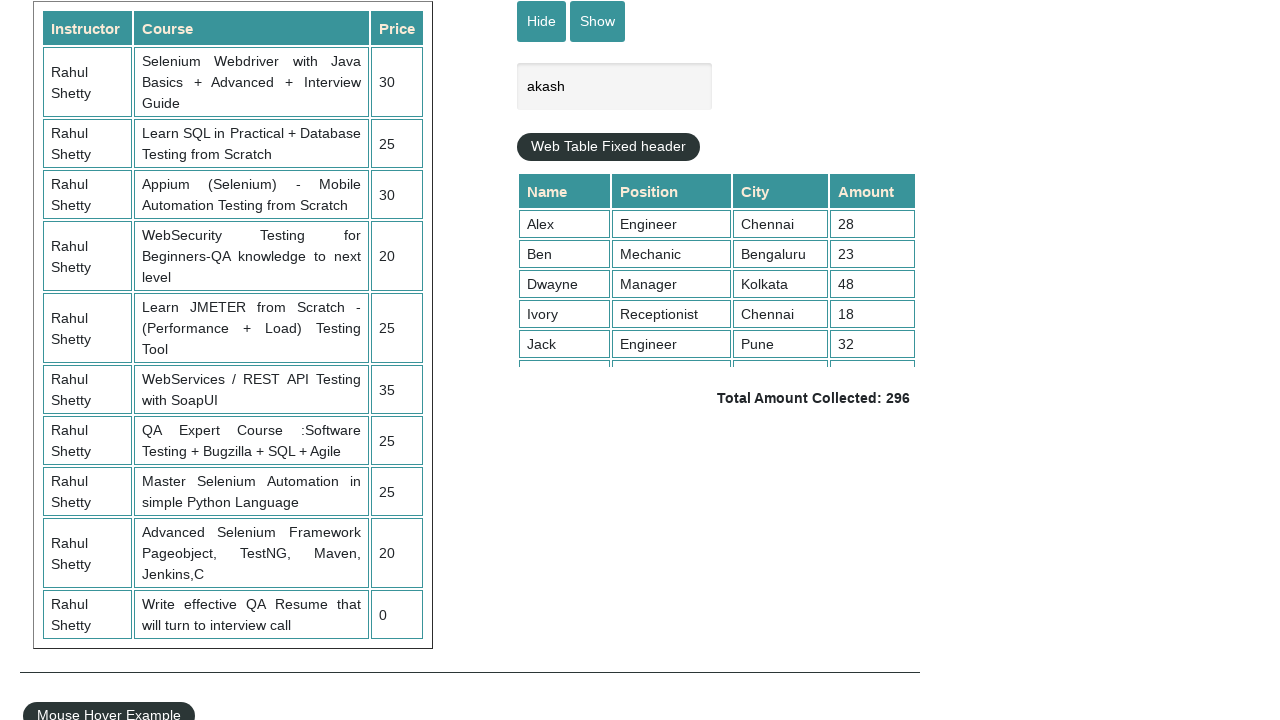

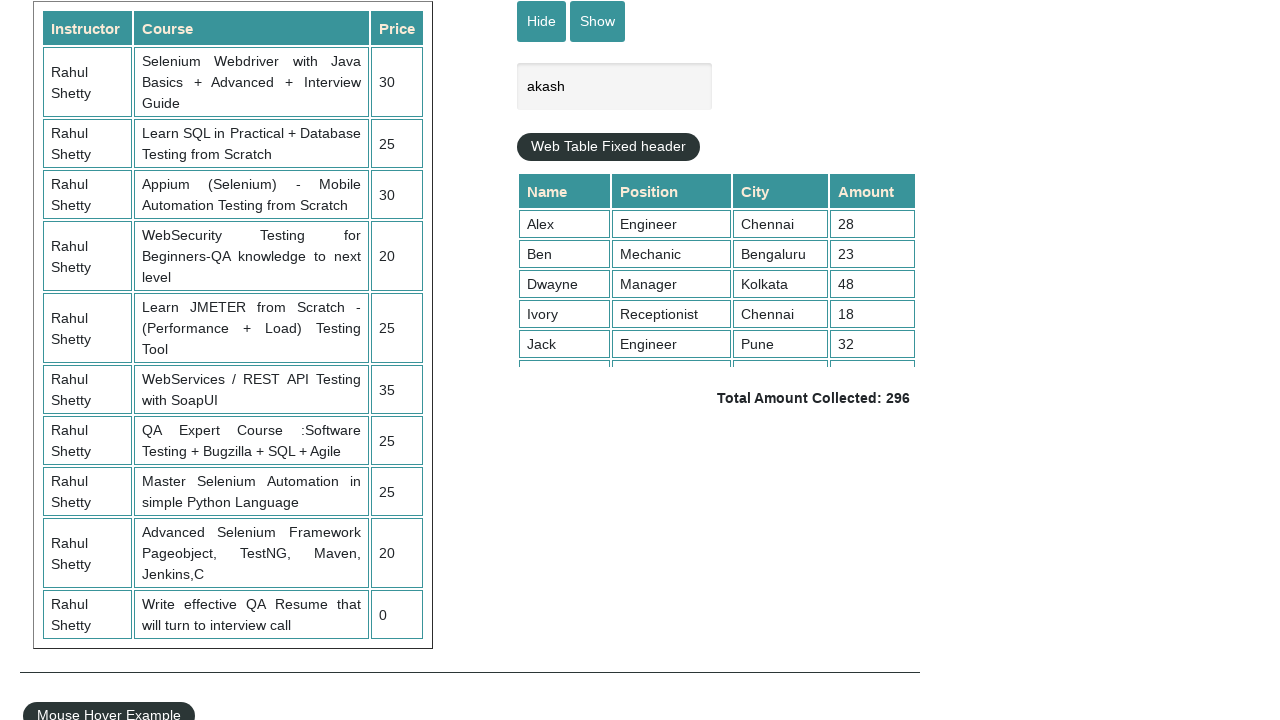